Tests drag and drop functionality on jQueryUI demo page by dragging an element and dropping it onto a target area within an iframe

Starting URL: https://jqueryui.com/droppable/

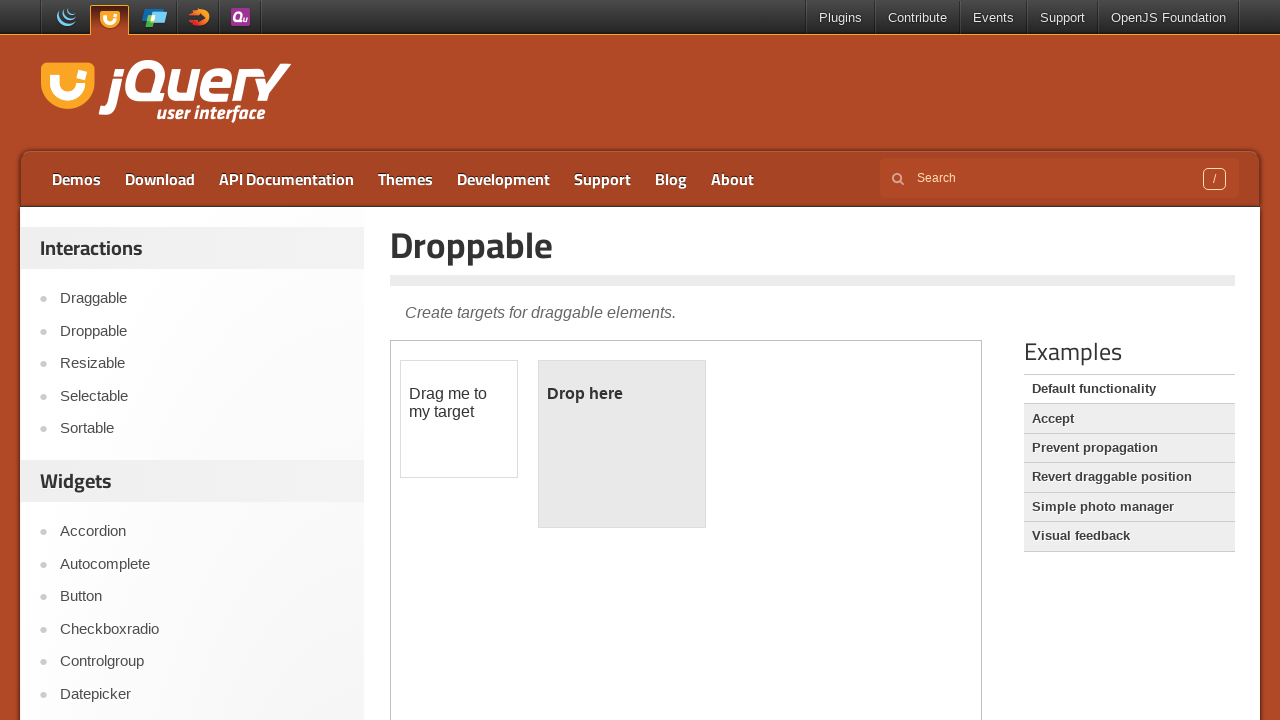

Located the iframe containing drag and drop elements
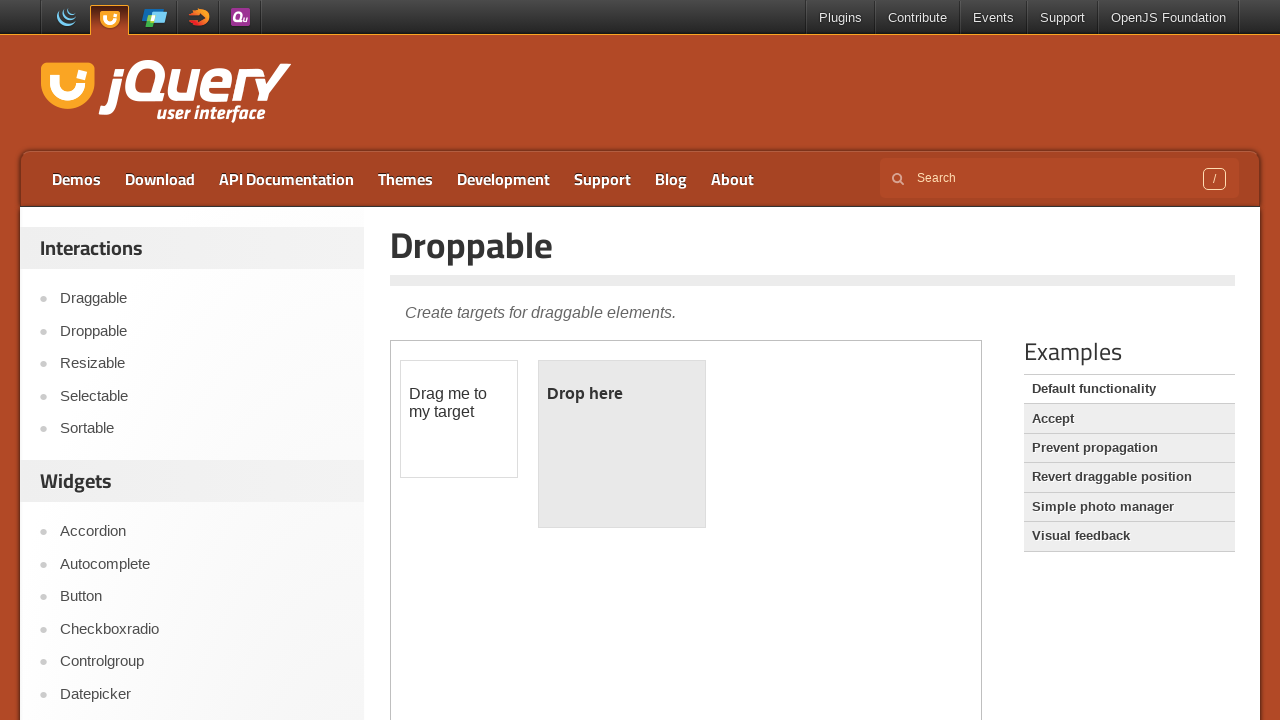

Located the draggable element
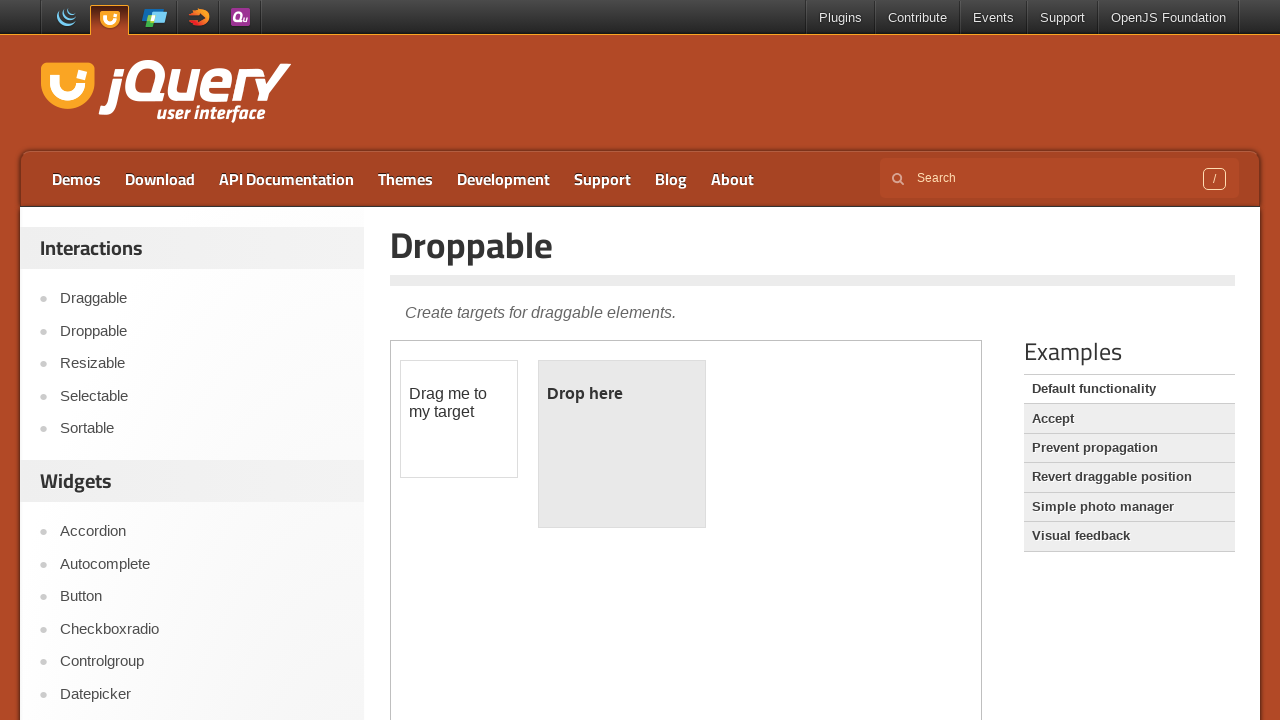

Located the droppable target element
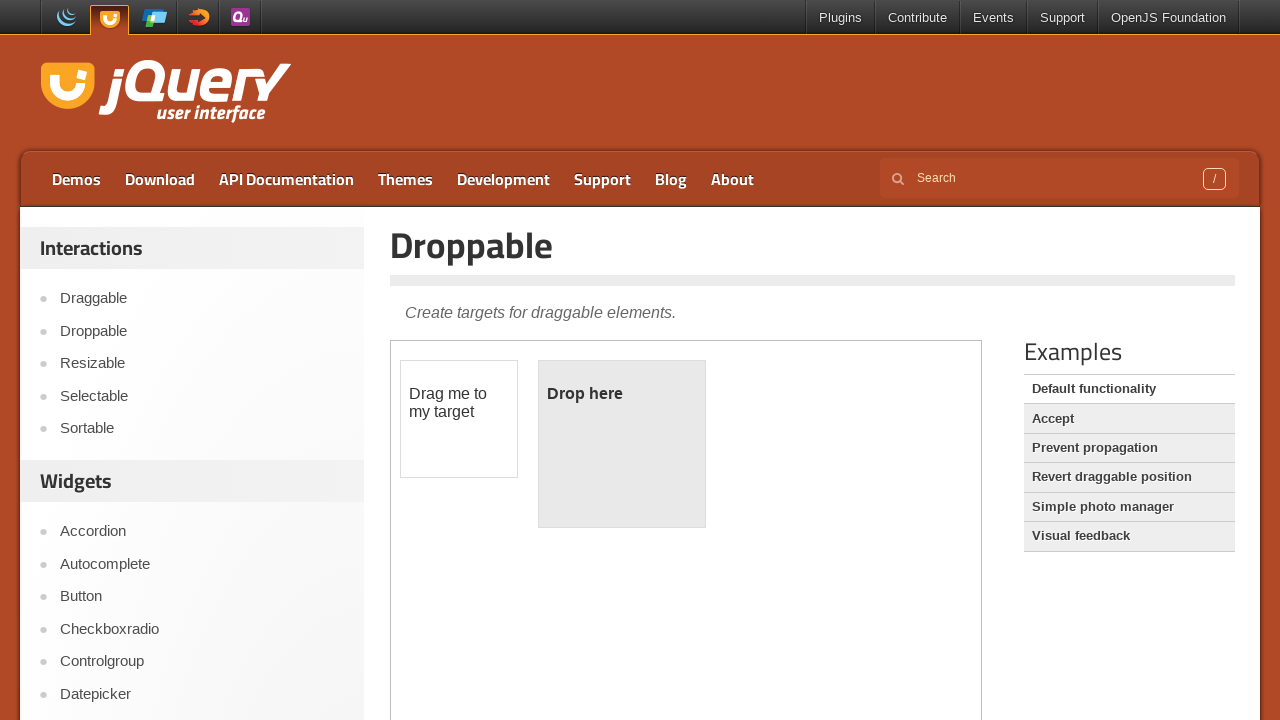

Dragged the draggable element and dropped it onto the droppable target at (622, 444)
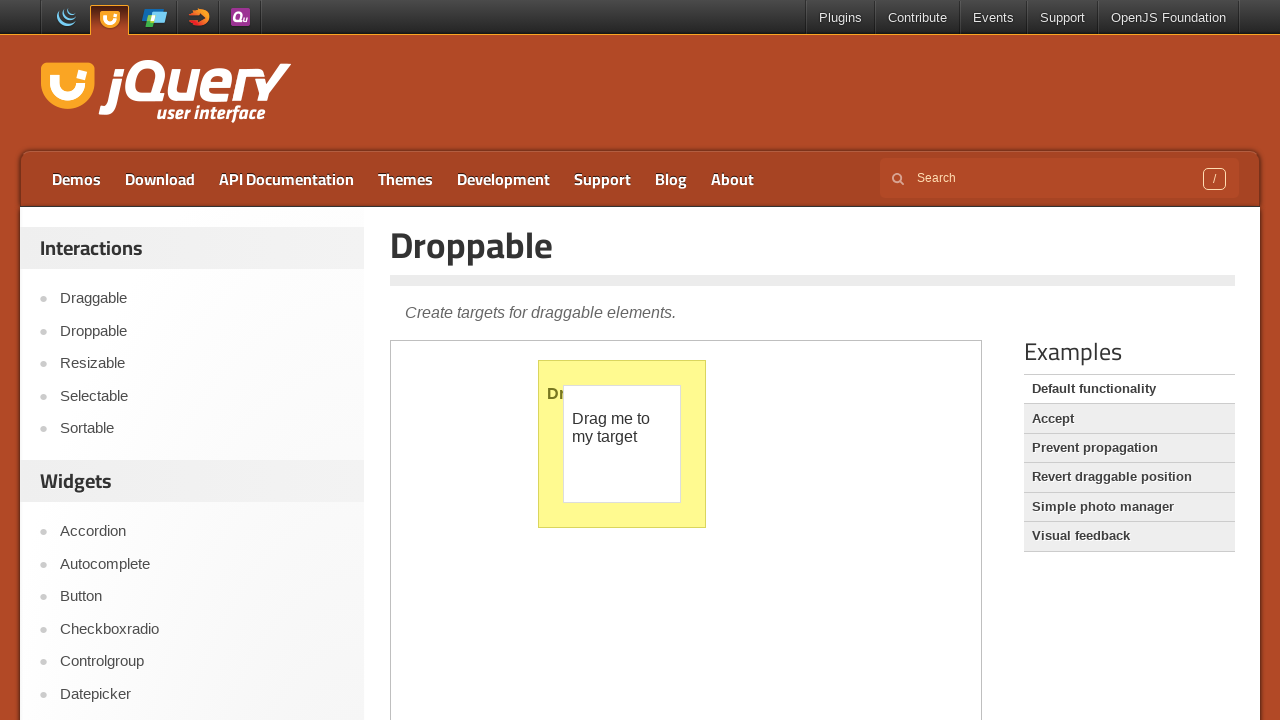

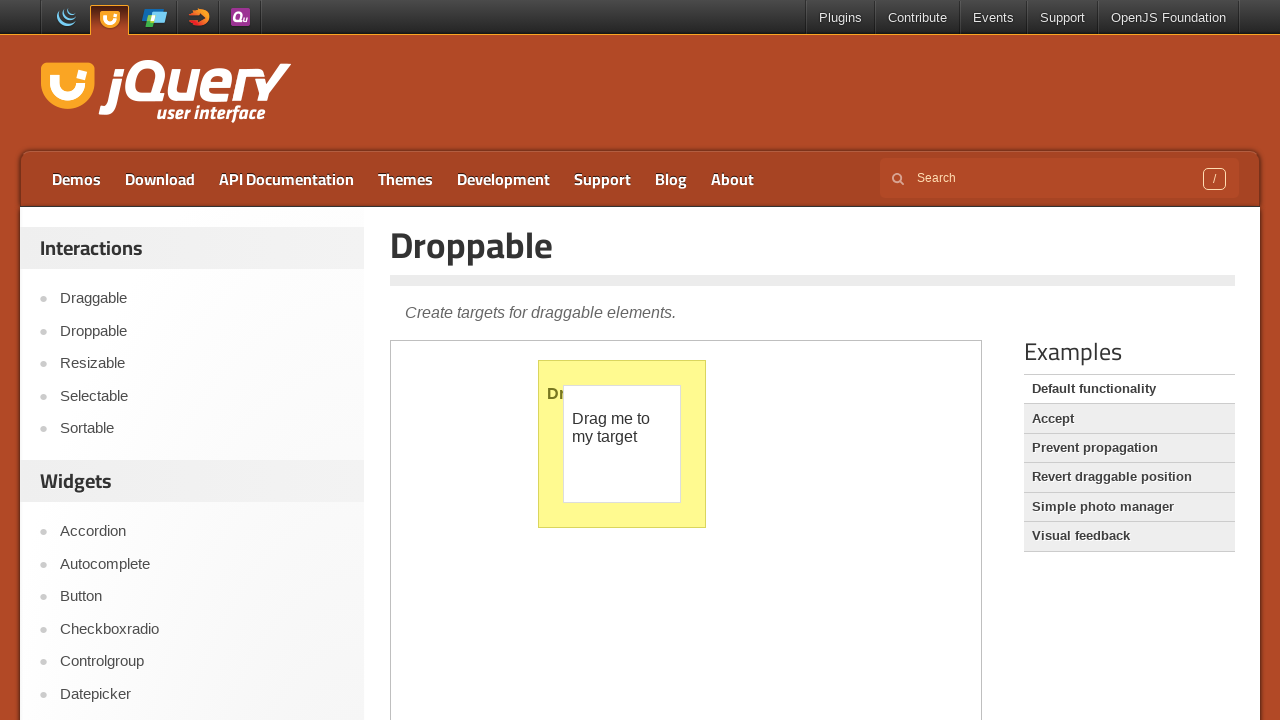